Tests the GreenKart shopping application by searching for vegetables starting with "ca", adding all results to cart, proceeding to checkout, applying a promo code, and verifying that products match between cart and checkout page, discount is applied correctly, and the sum of individual amounts matches the total.

Starting URL: https://rahulshettyacademy.com/seleniumPractise/#/

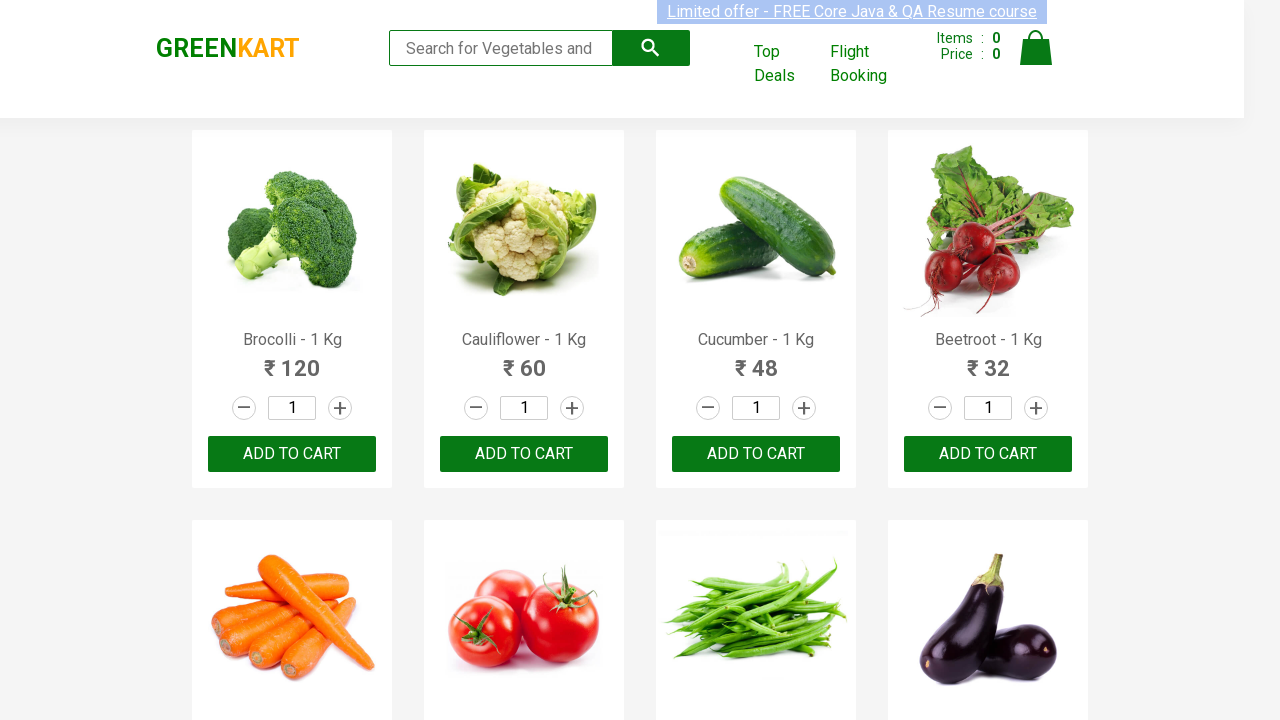

Filled search field with 'ca' to find vegetables on input.search-keyword
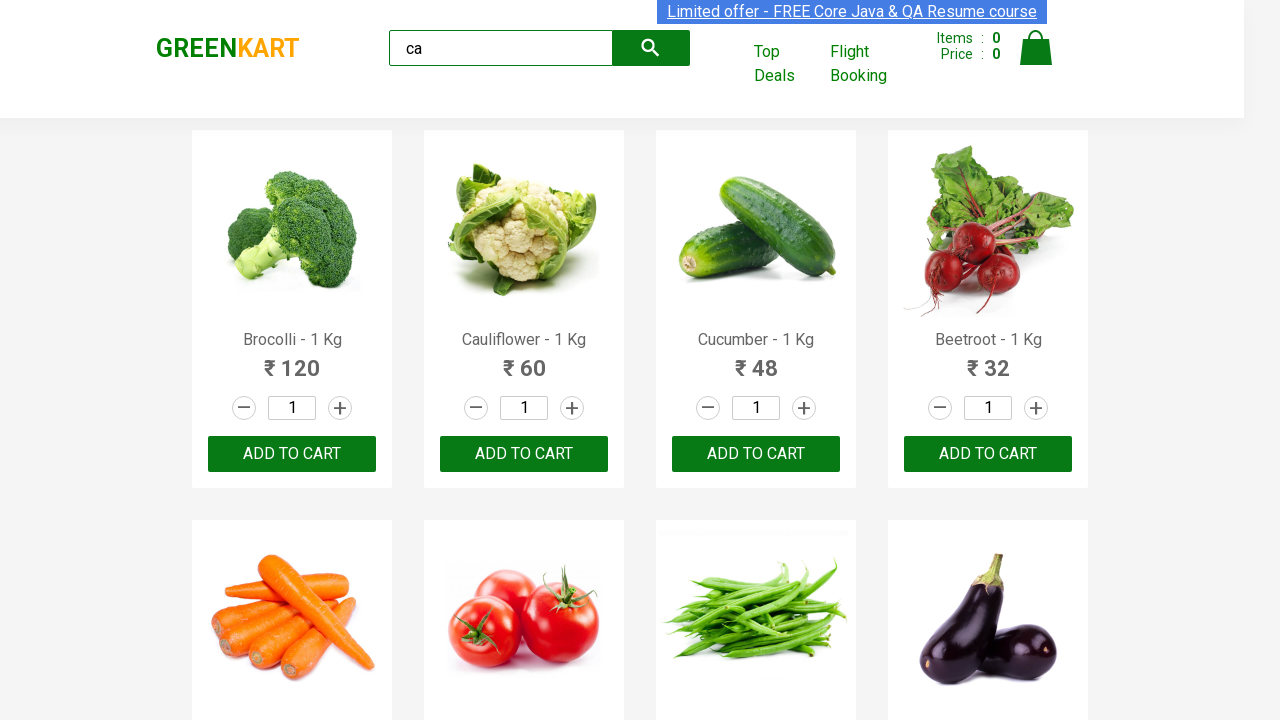

Clicked search button to search for vegetables starting with 'ca' at (651, 48) on button.search-button
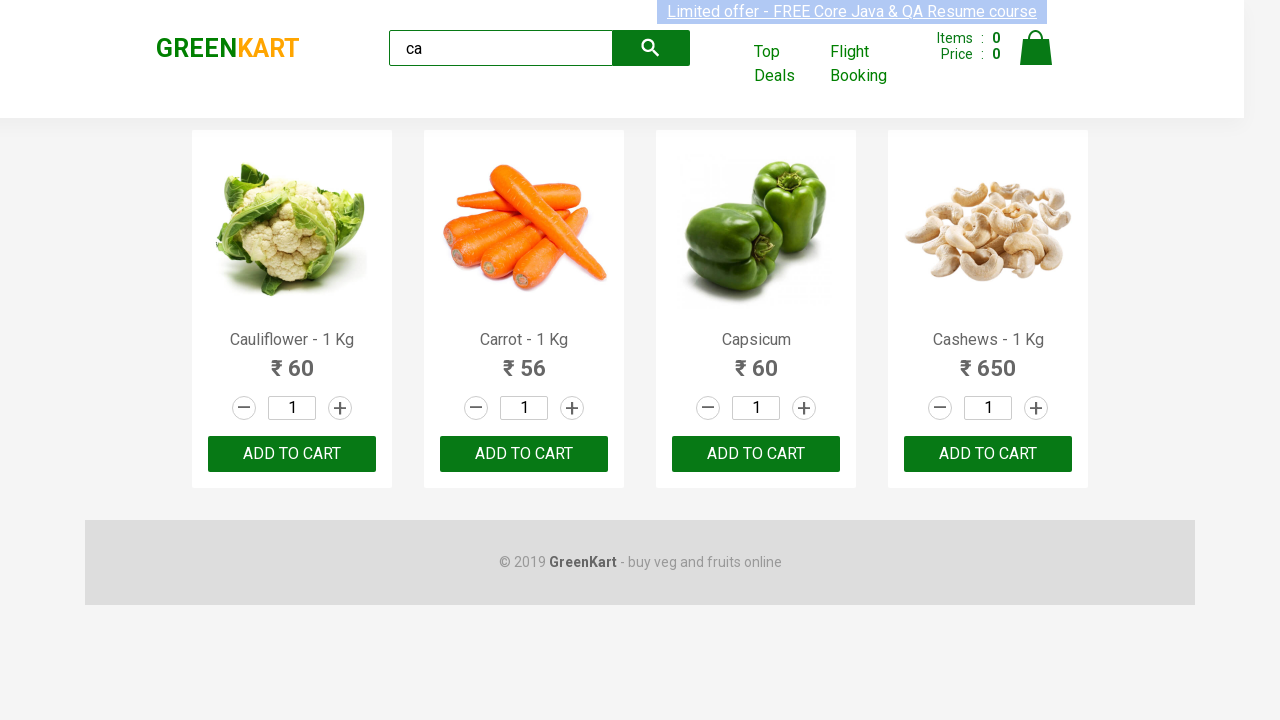

Search results loaded with product action buttons
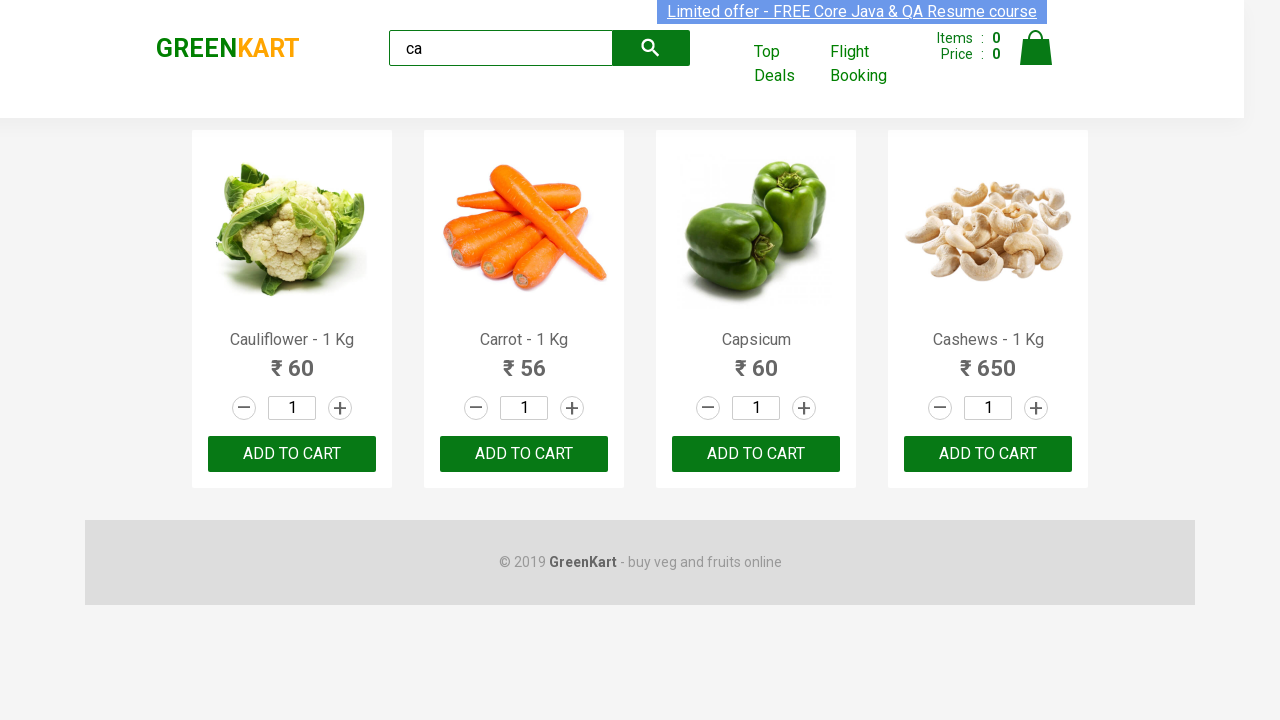

Added a vegetable product to cart at (292, 454) on xpath=//div[@class='product-action']/button >> nth=0
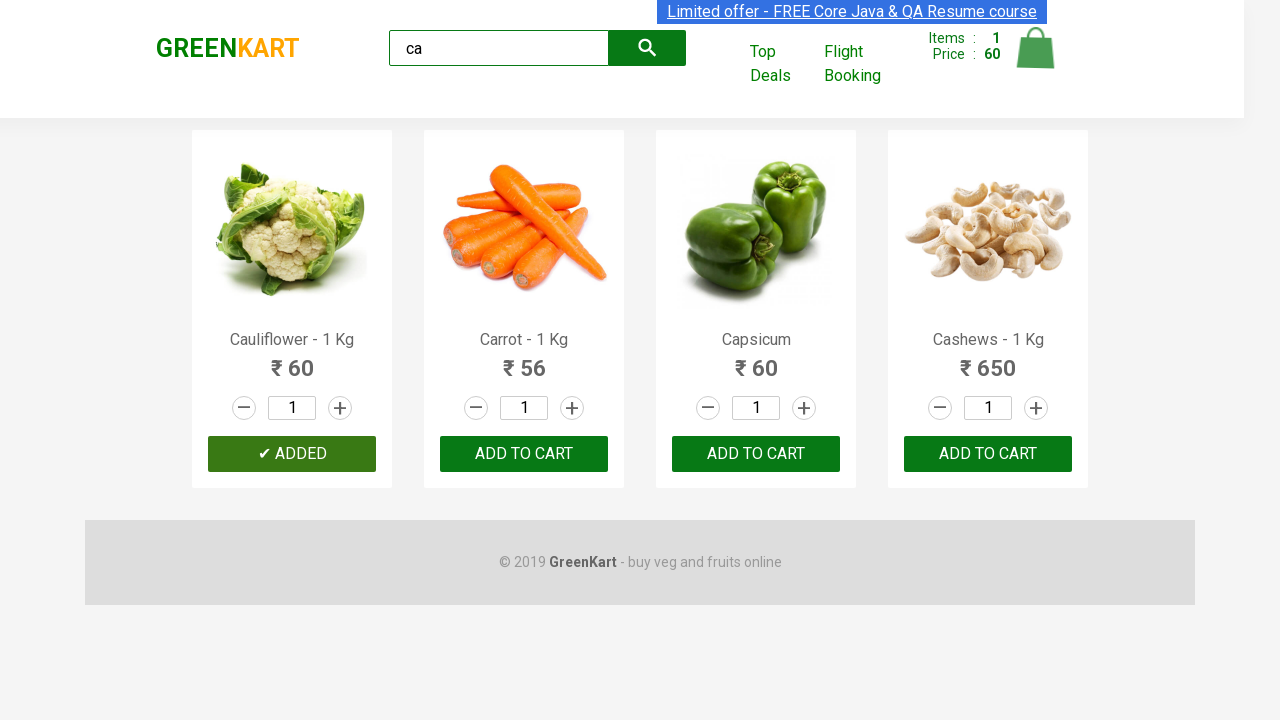

Added a vegetable product to cart at (524, 454) on xpath=//div[@class='product-action']/button >> nth=1
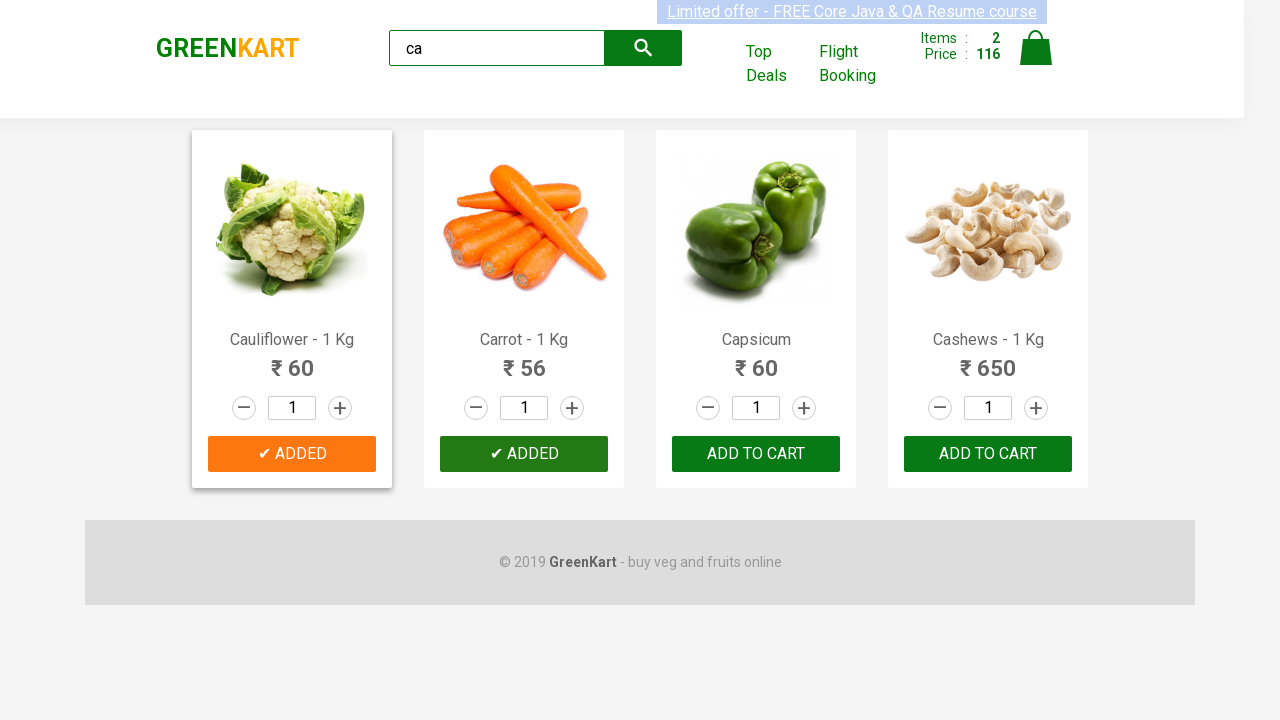

Added a vegetable product to cart at (756, 454) on xpath=//div[@class='product-action']/button >> nth=2
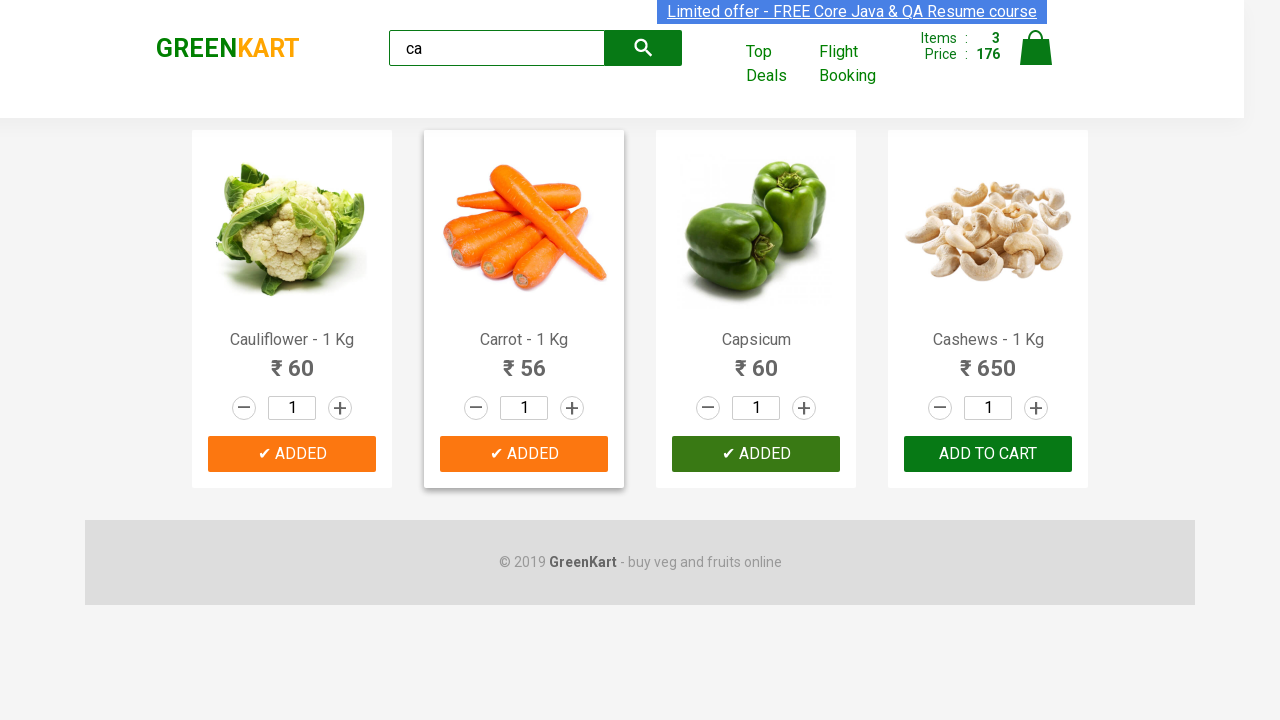

Added a vegetable product to cart at (988, 454) on xpath=//div[@class='product-action']/button >> nth=3
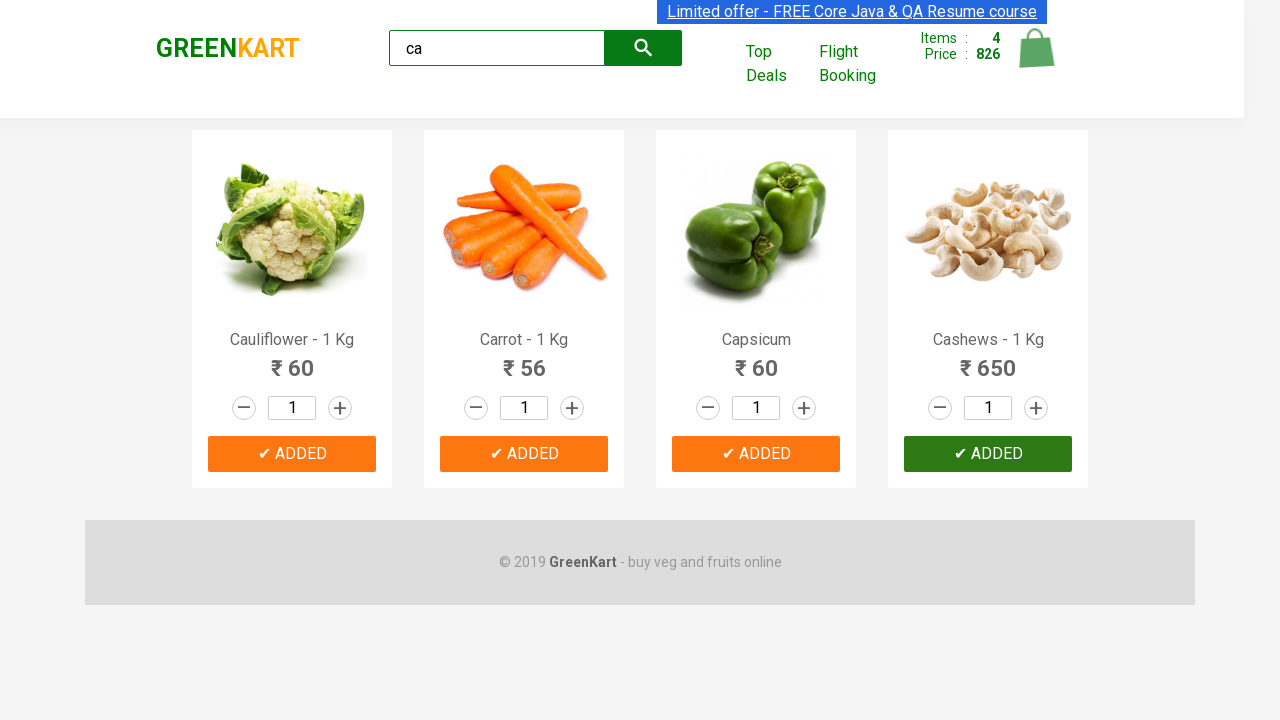

Clicked cart icon to view cart contents at (1036, 48) on img[alt='Cart']
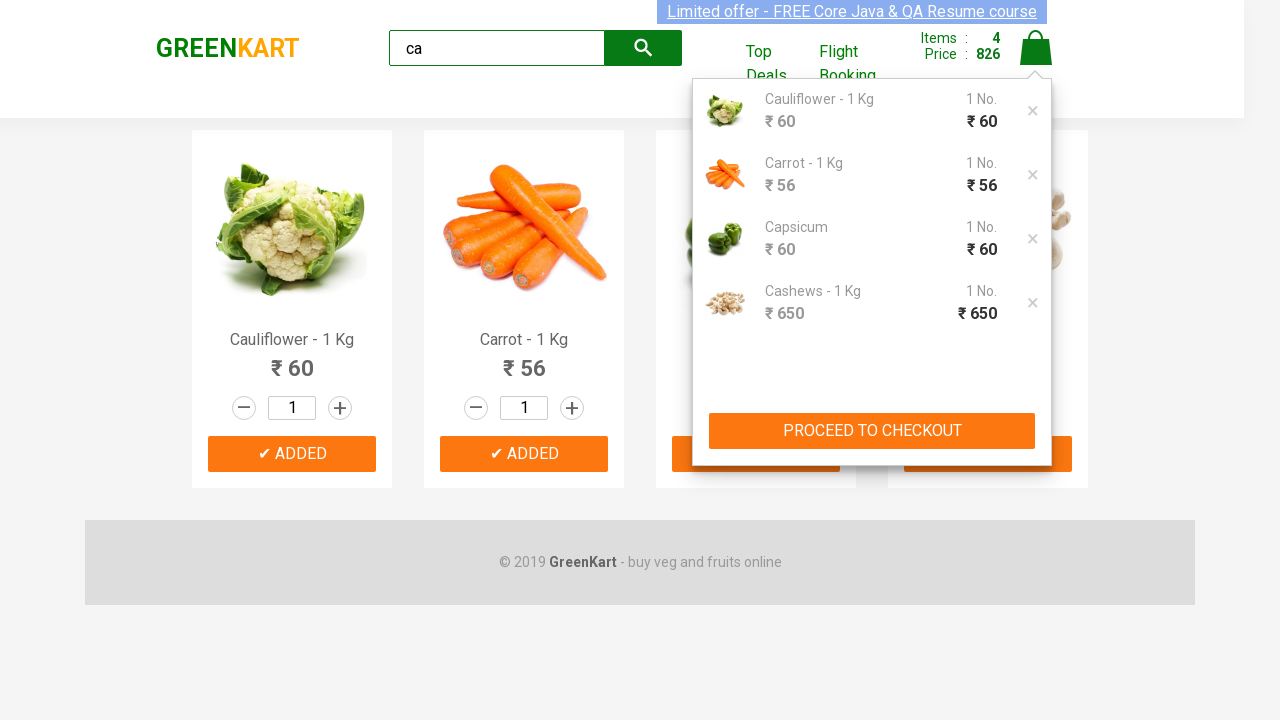

Clicked PROCEED TO CHECKOUT button at (872, 431) on xpath=//button[text()='PROCEED TO CHECKOUT']
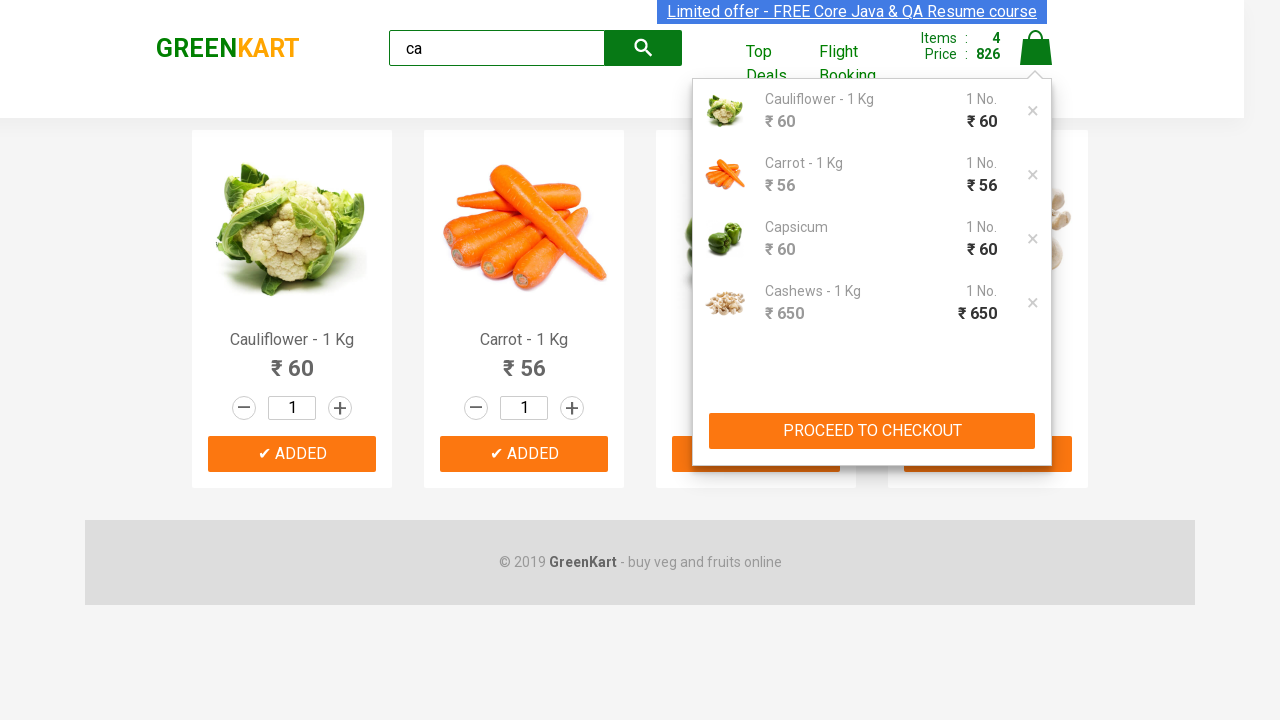

Checkout page loaded with discount amount element visible
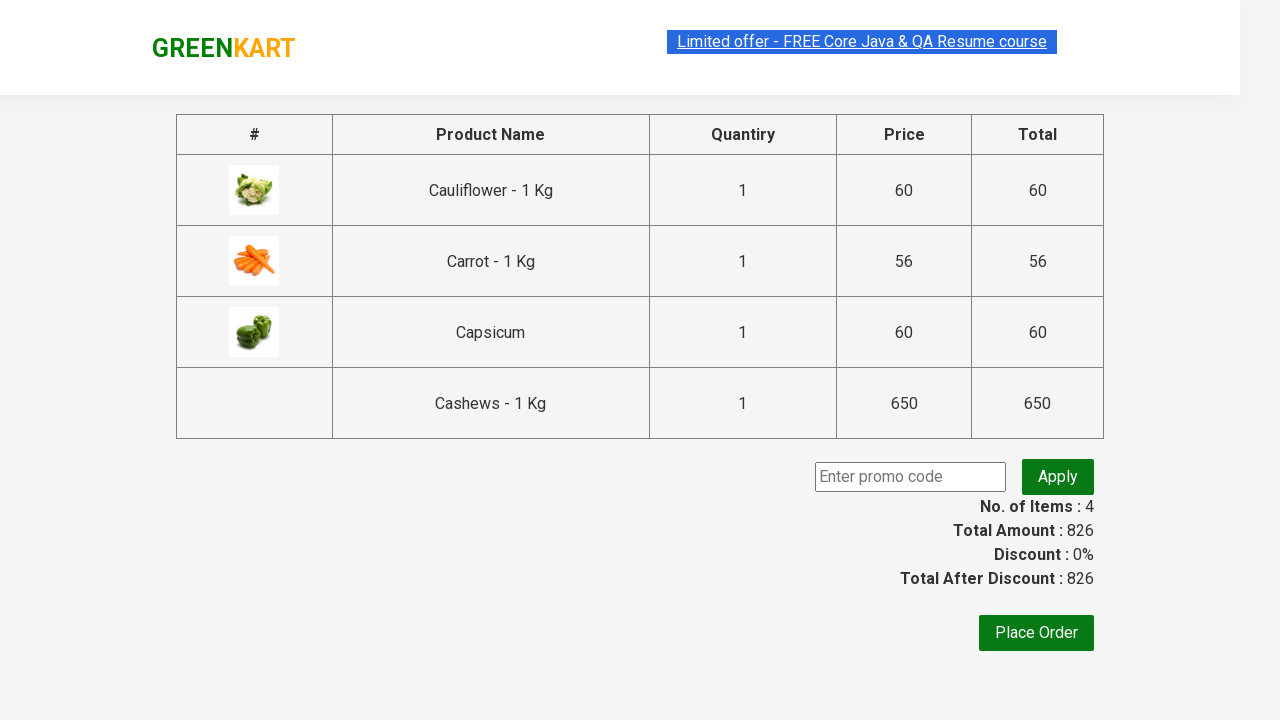

Filled promo code field with 'rahulshettyacademy' on input.promocode
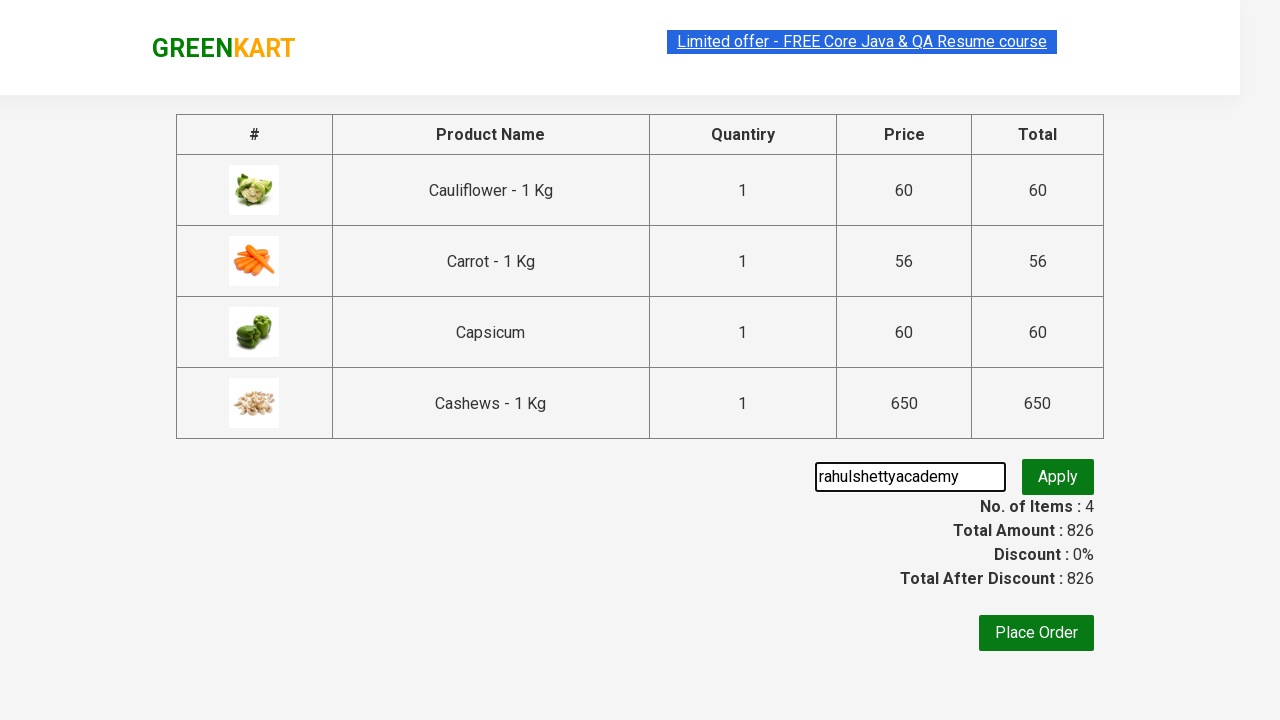

Clicked promo button to apply the promo code at (1058, 477) on button.promoBtn
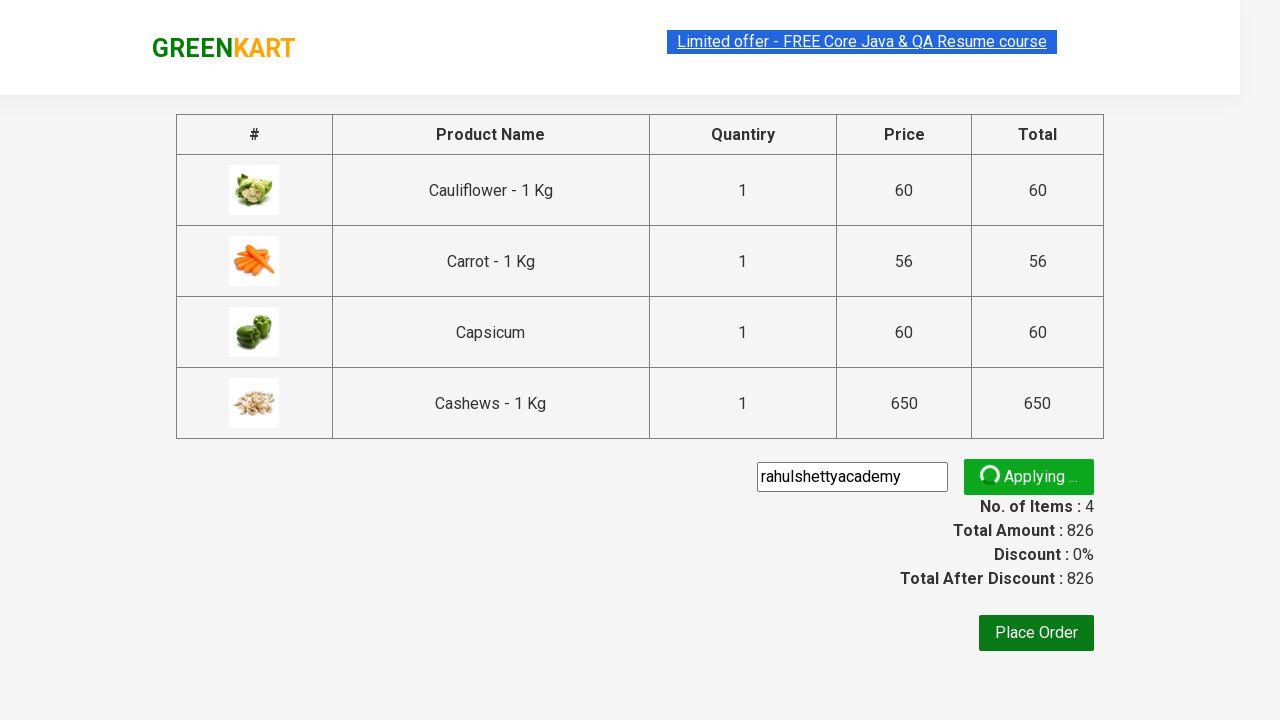

Promo code successfully applied and confirmation message displayed
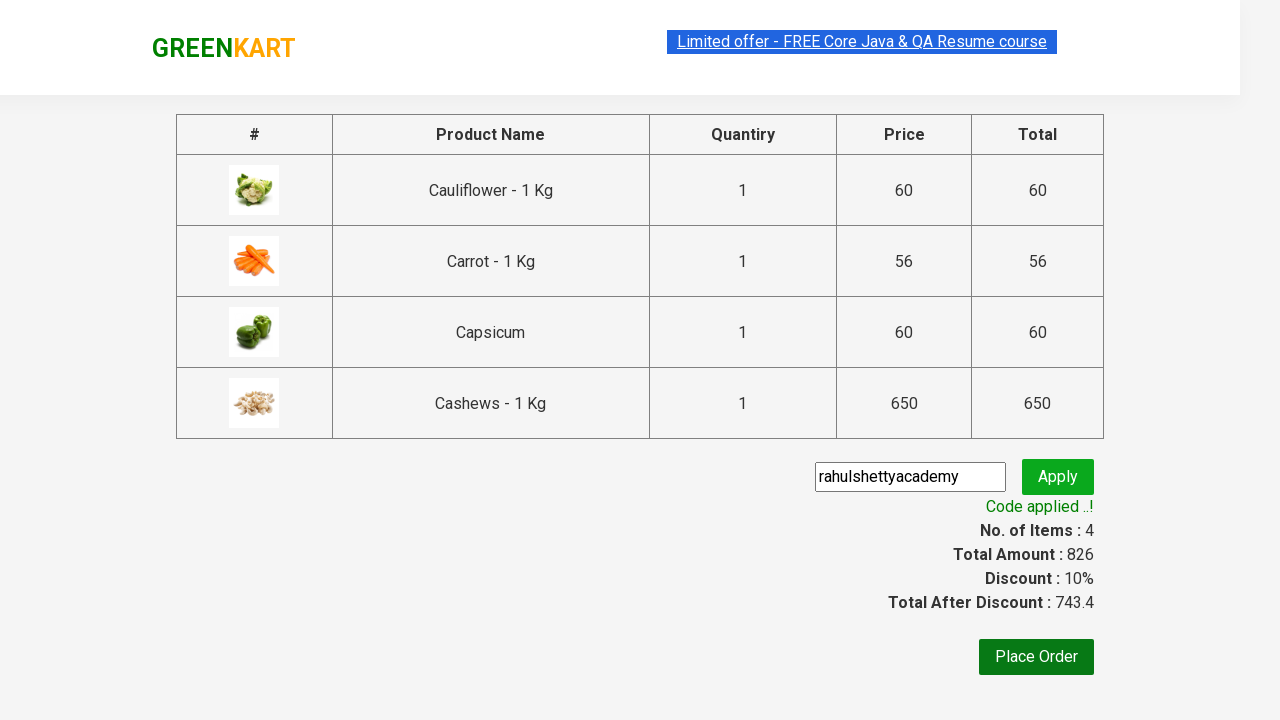

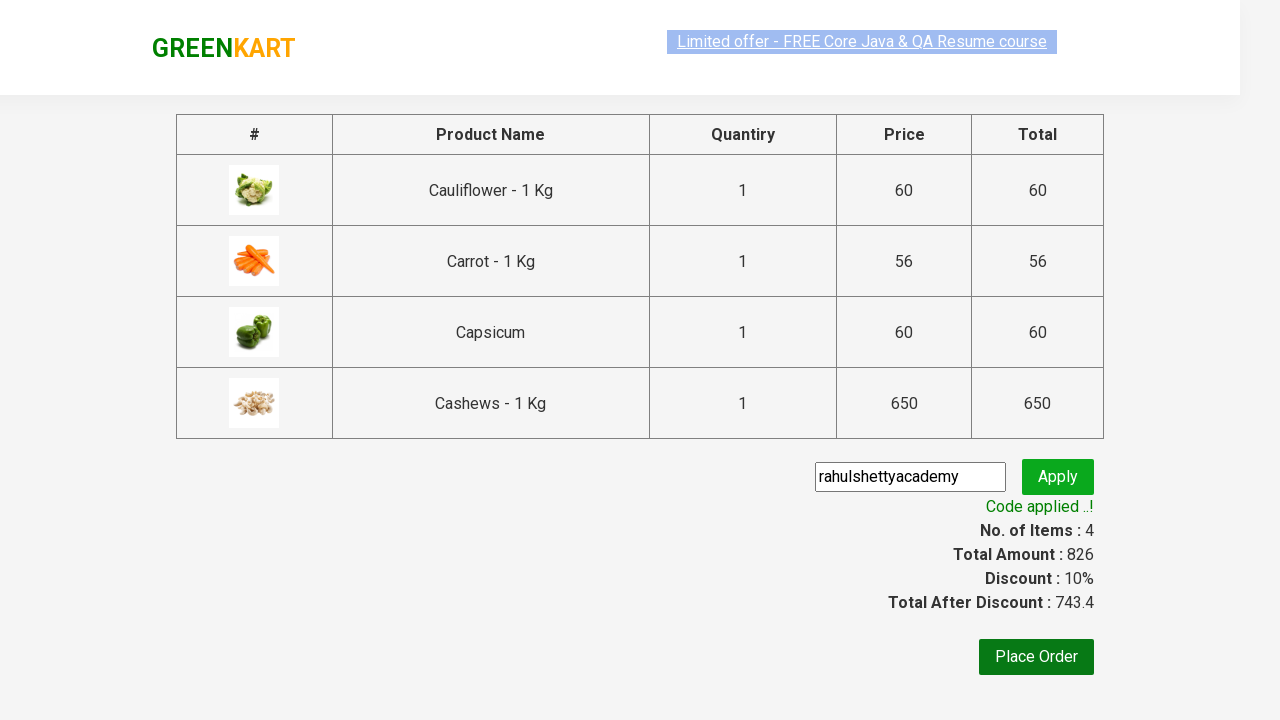